Opens a popup window from the main page and maximizes it by switching window handles

Starting URL: https://omayo.blogspot.com/

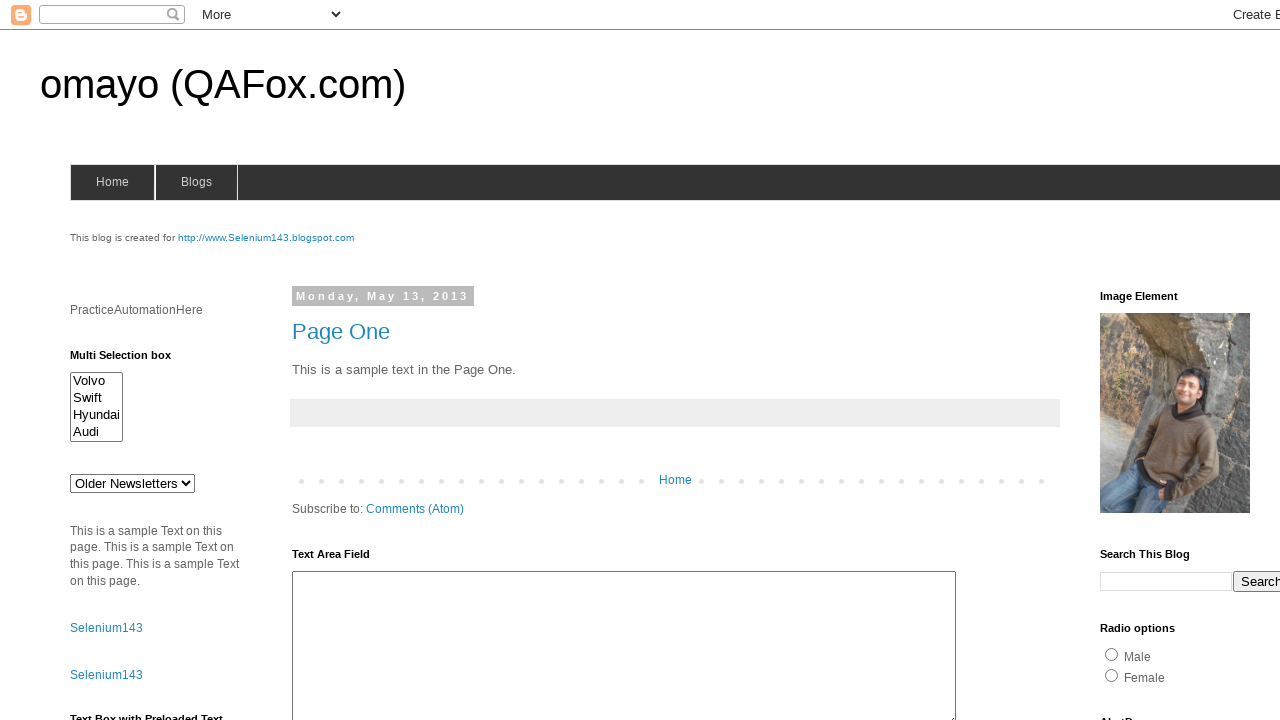

Clicked link to open popup window at (132, 360) on a:has-text('Open a popup window')
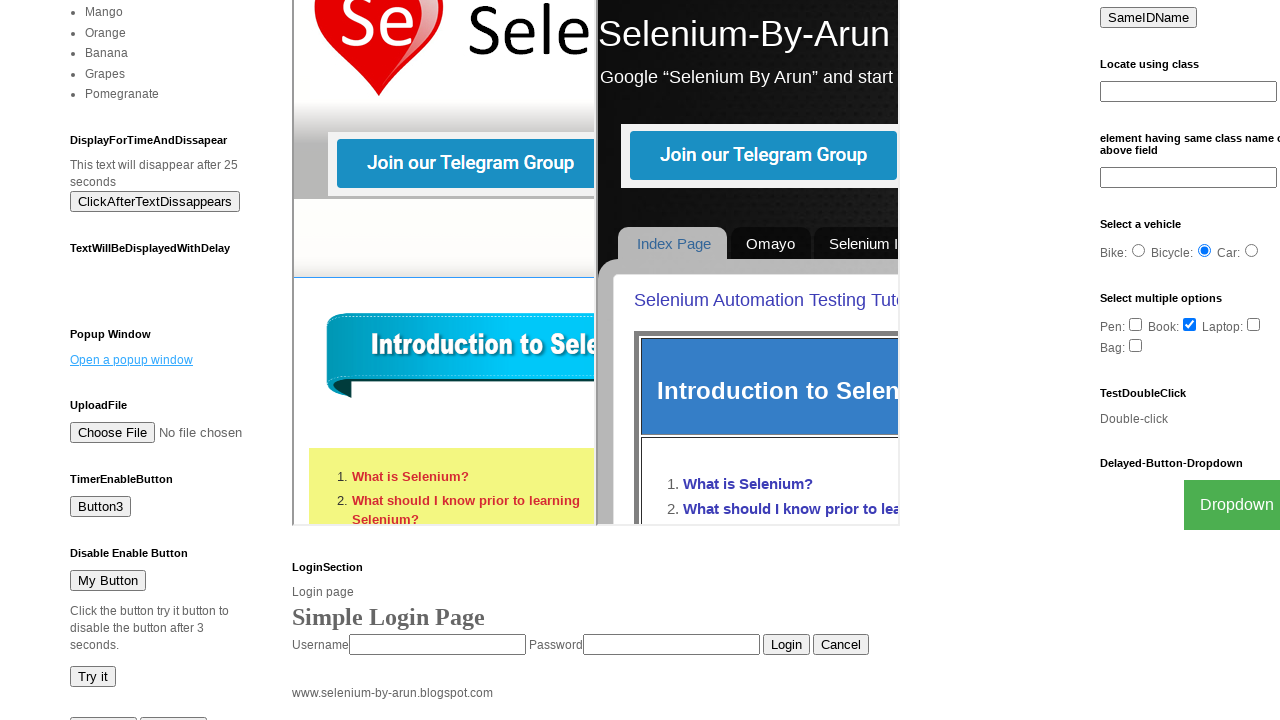

Waited 1 second for popup window to open
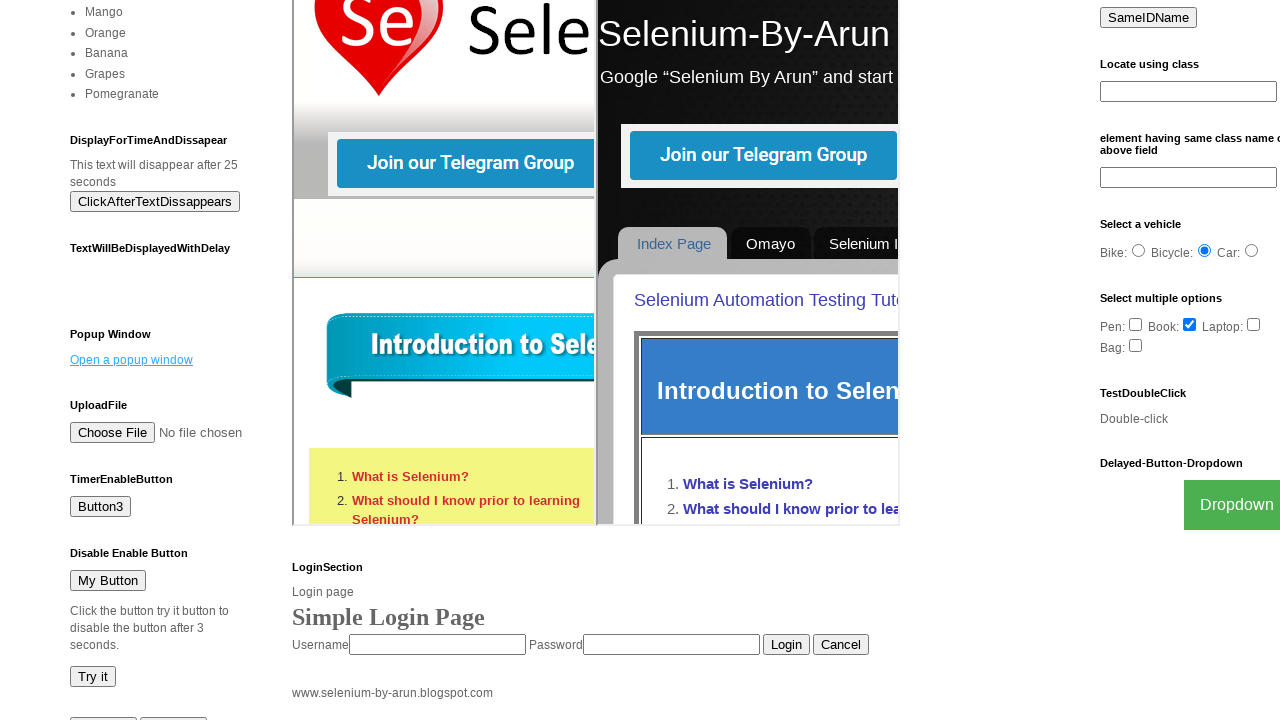

Retrieved all open pages/windows from context
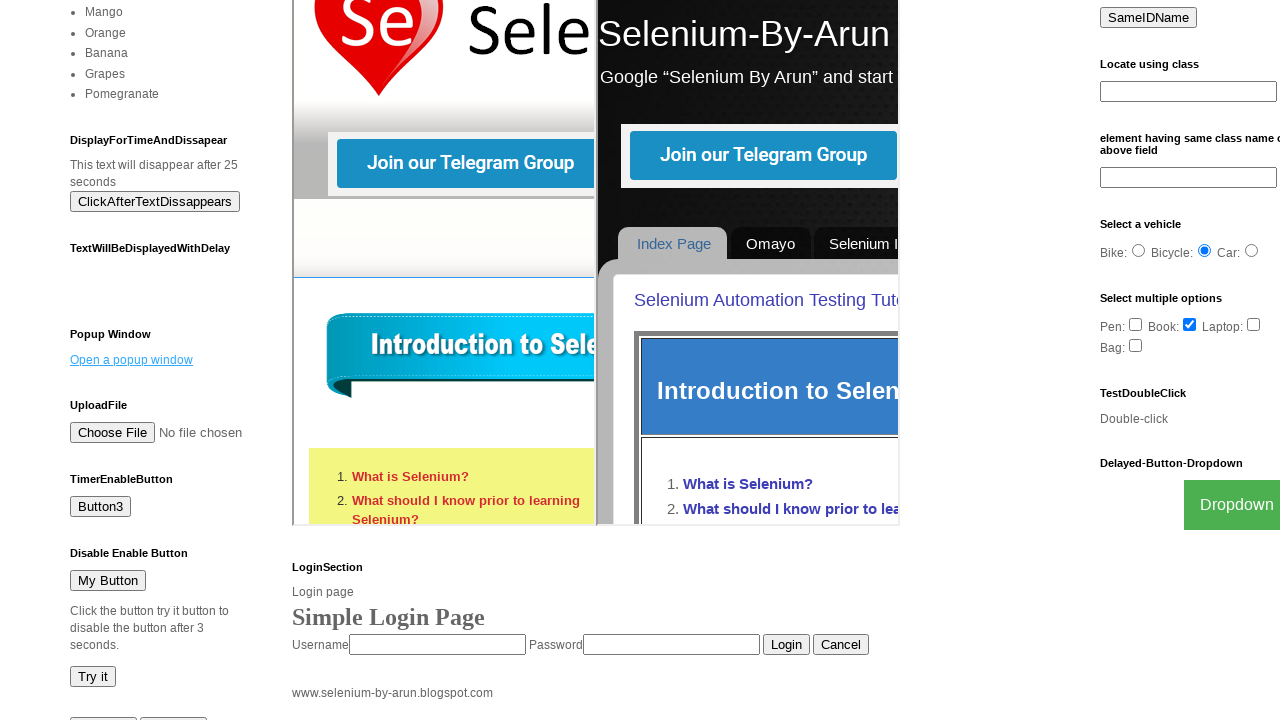

Brought popup window 'New Window' to front
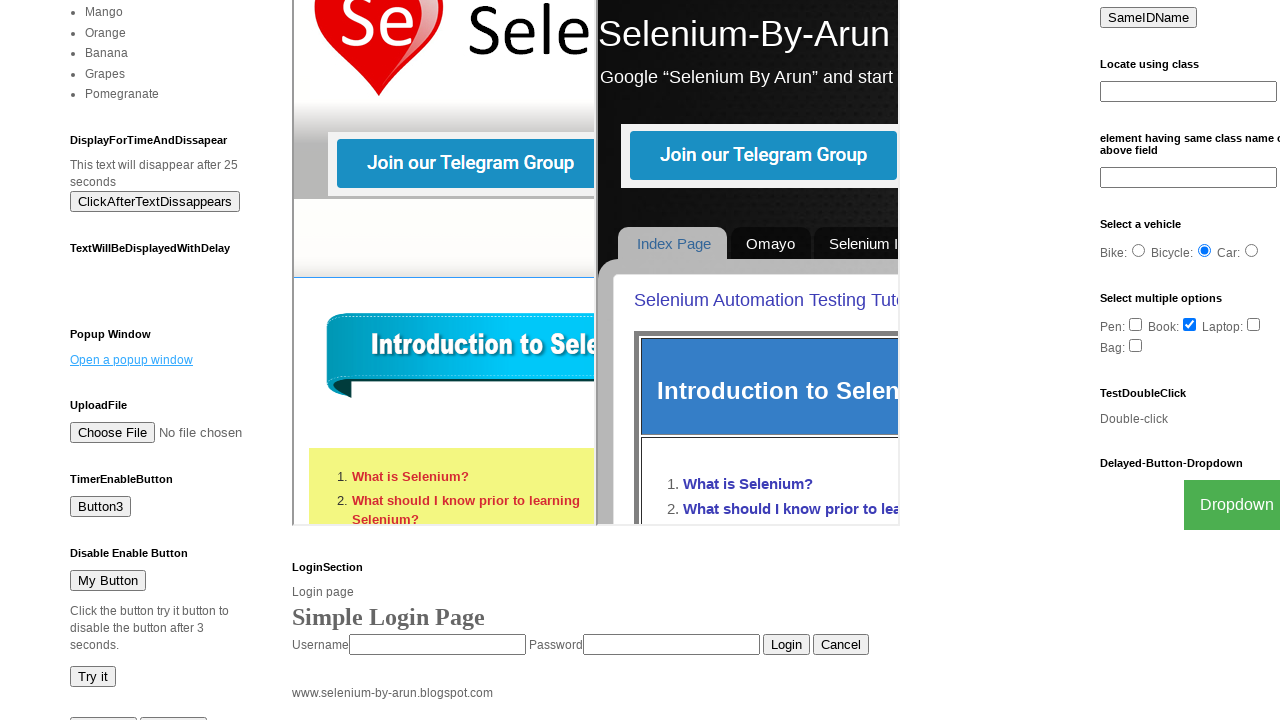

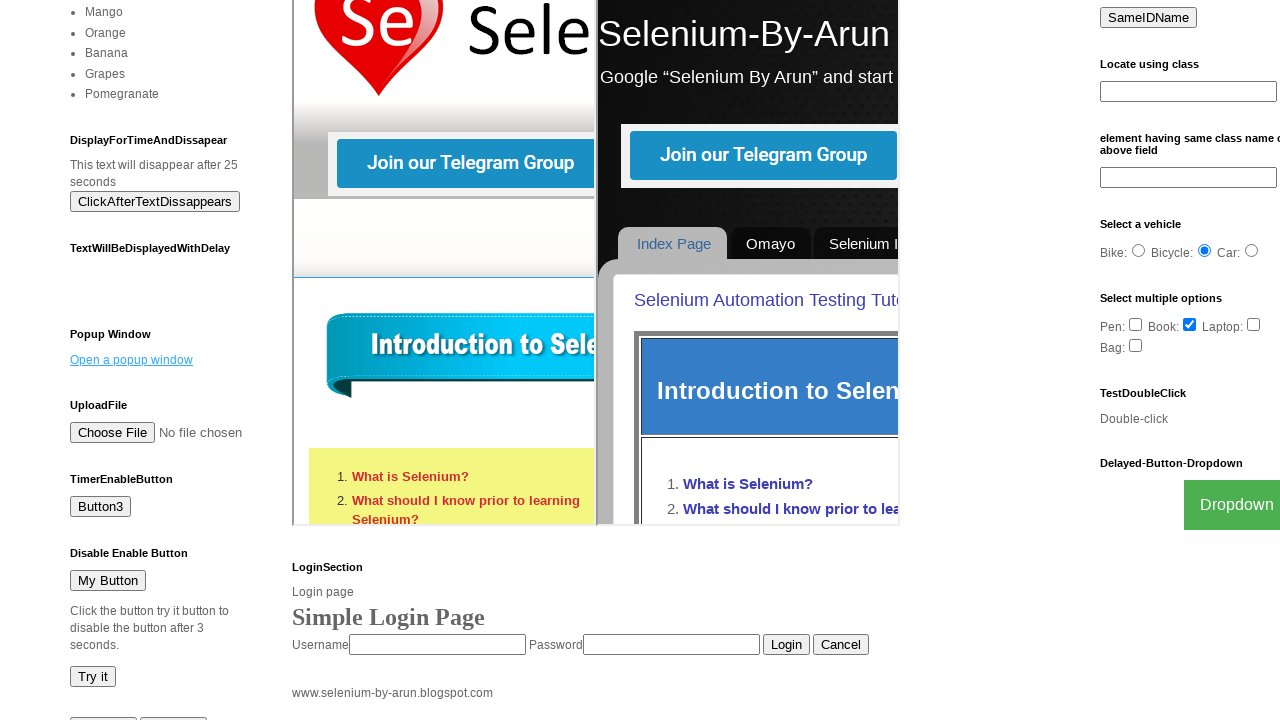